Tests copy and paste functionality by typing text in a textarea, selecting it, cutting, and pasting twice

Starting URL: https://admlucid.com/Home/WebElements

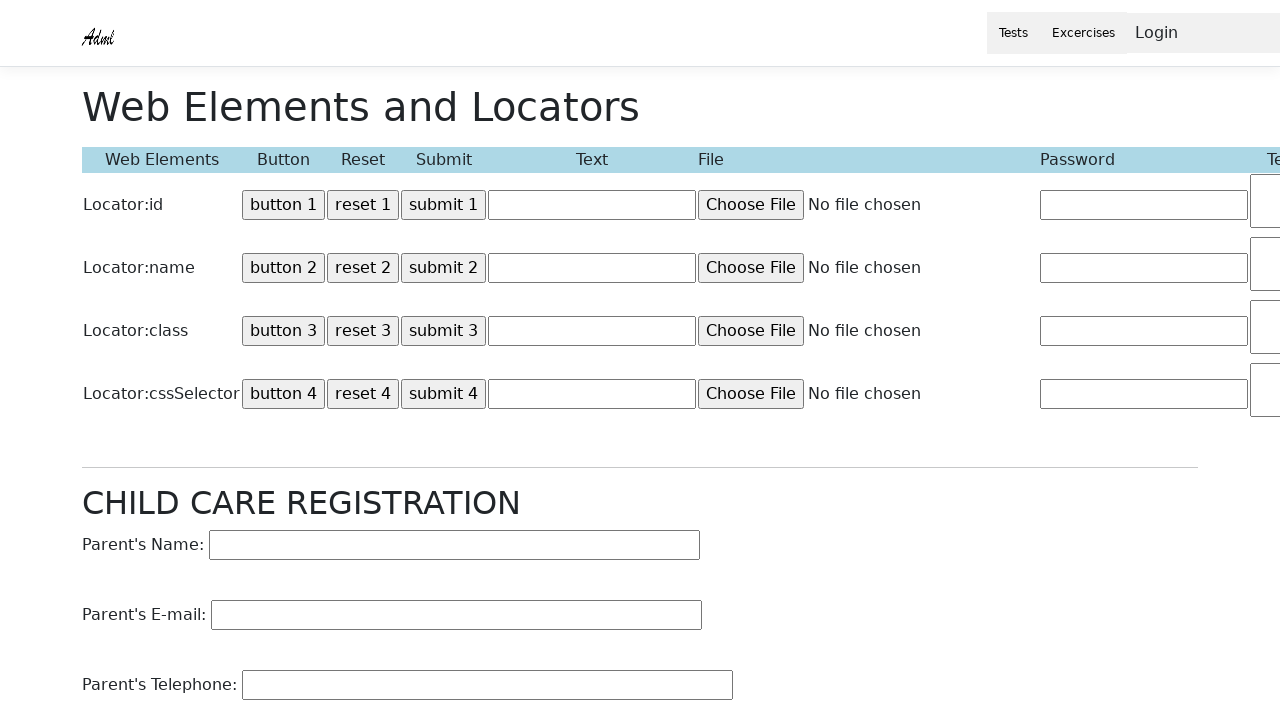

Waited for textarea element to be visible
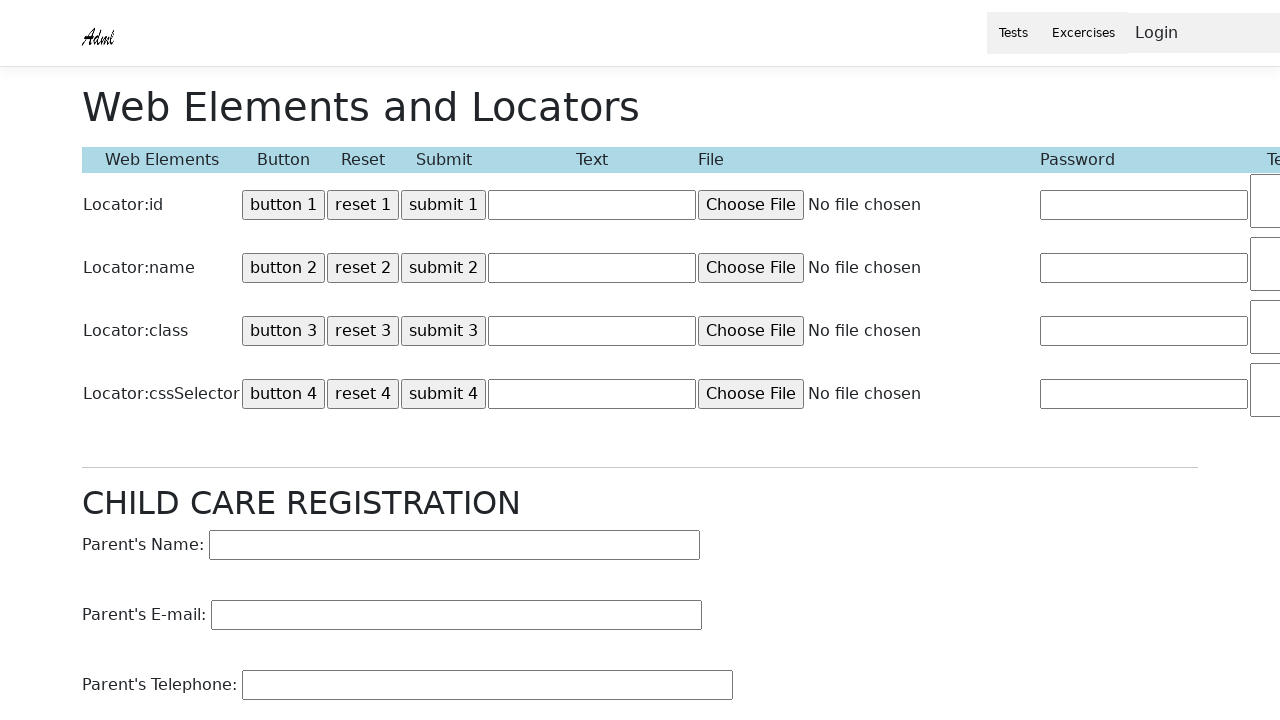

Typed 'Welcome to Selenium Automation Testing!' into textarea on #TextArea1
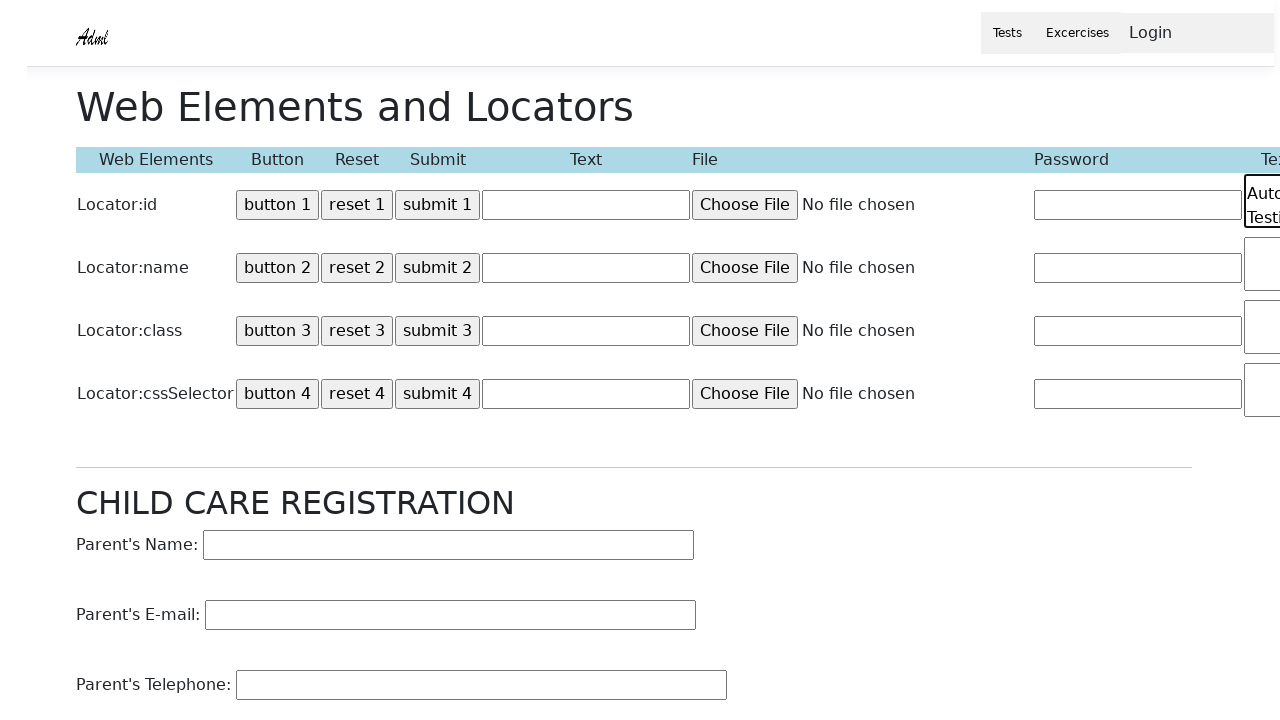

Clicked on textarea to focus it at (1229, 201) on #TextArea1
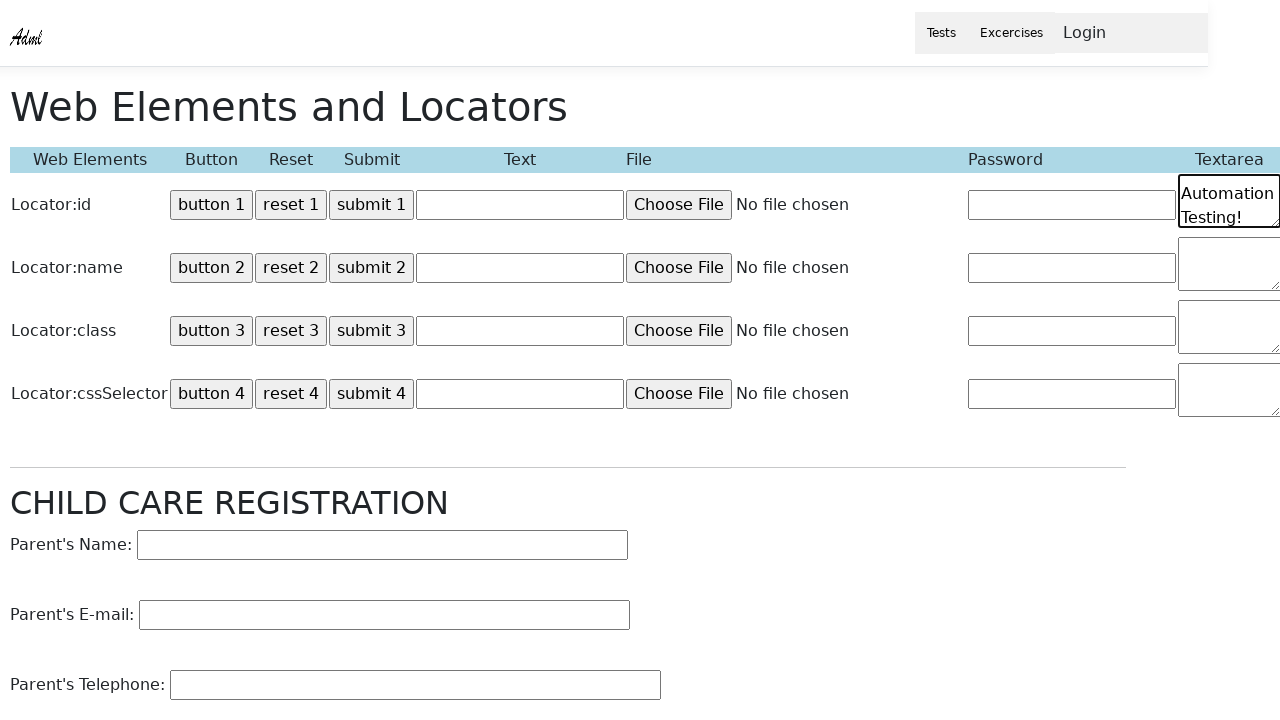

Selected all text using Ctrl+A
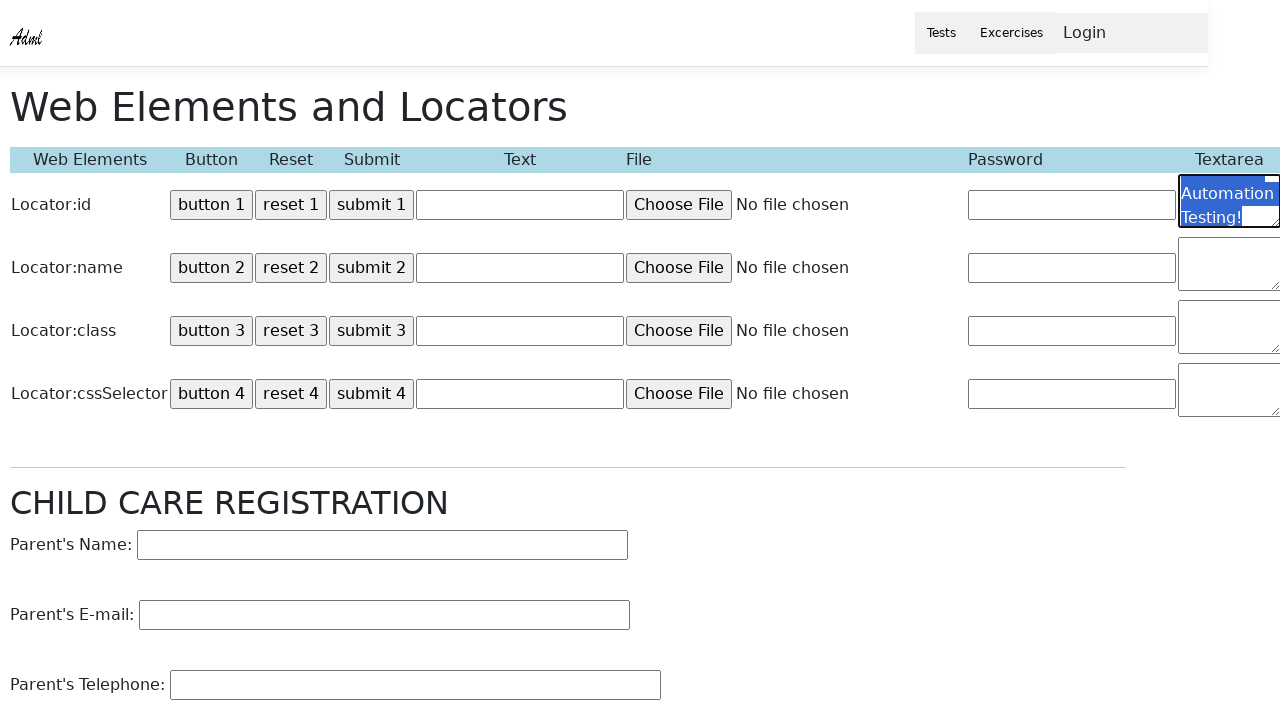

Cut selected text using Ctrl+X
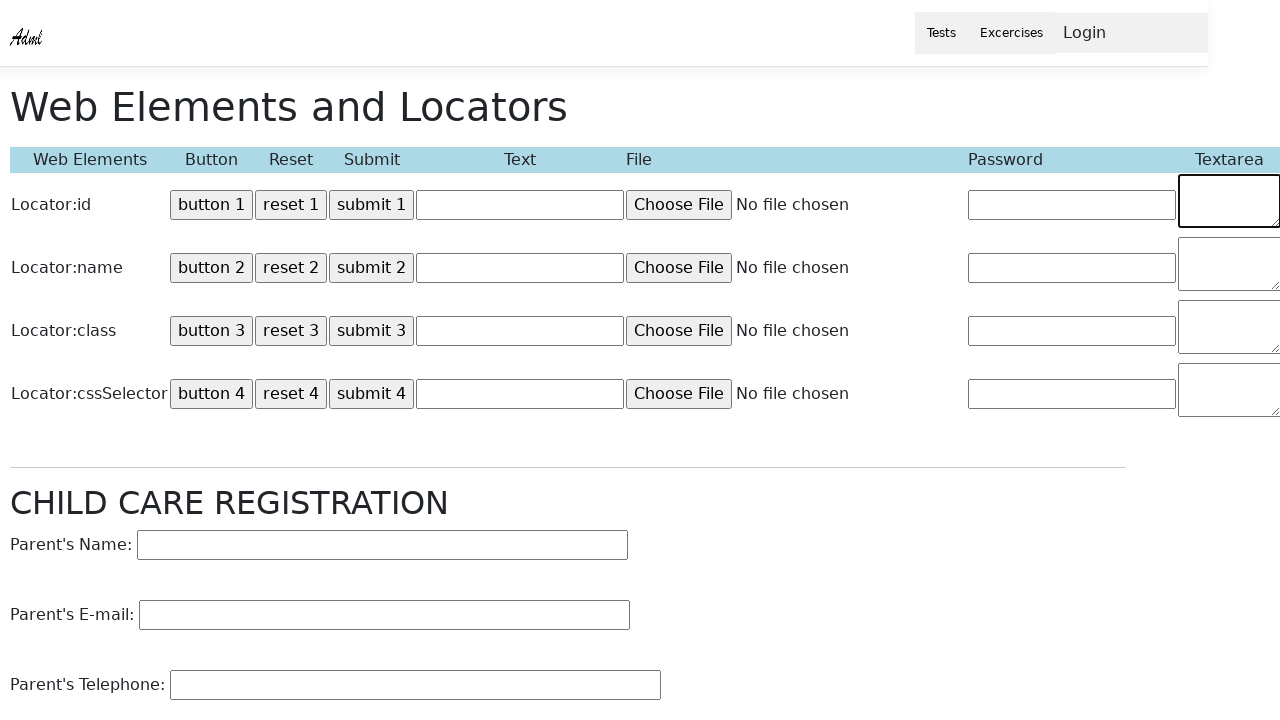

Pasted text using Ctrl+V (first paste)
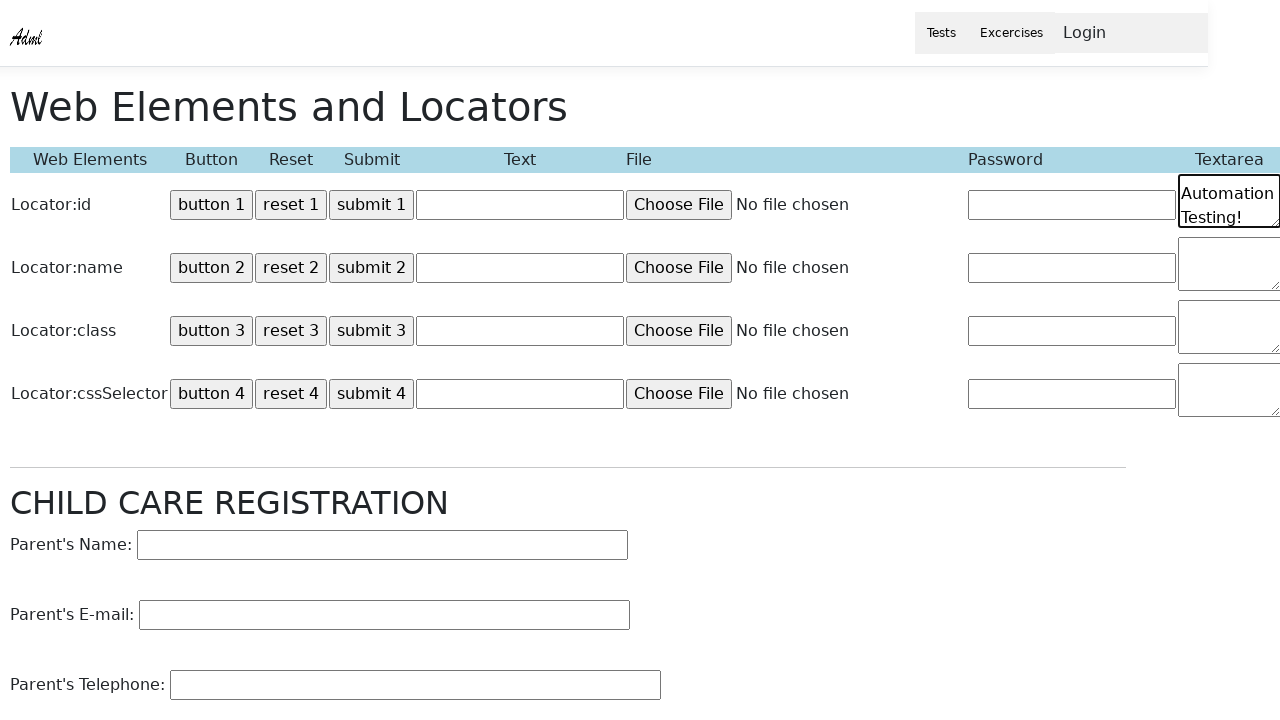

Pasted text using Ctrl+V (second paste)
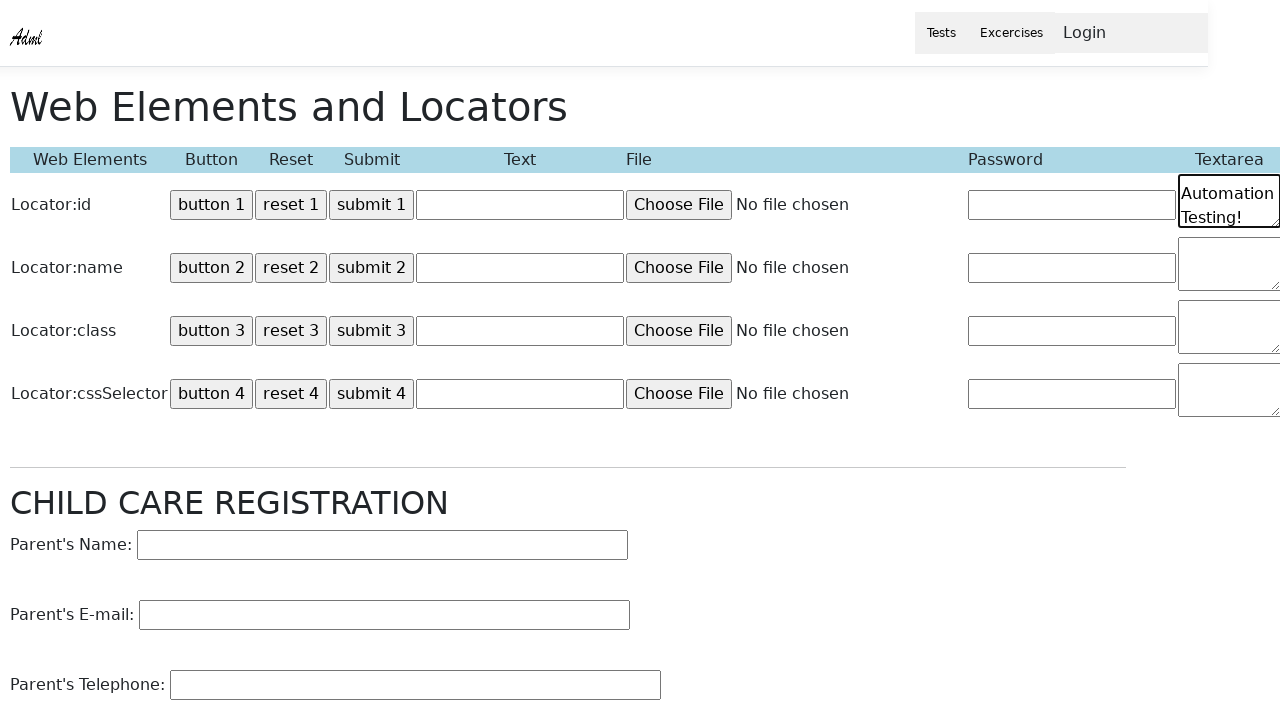

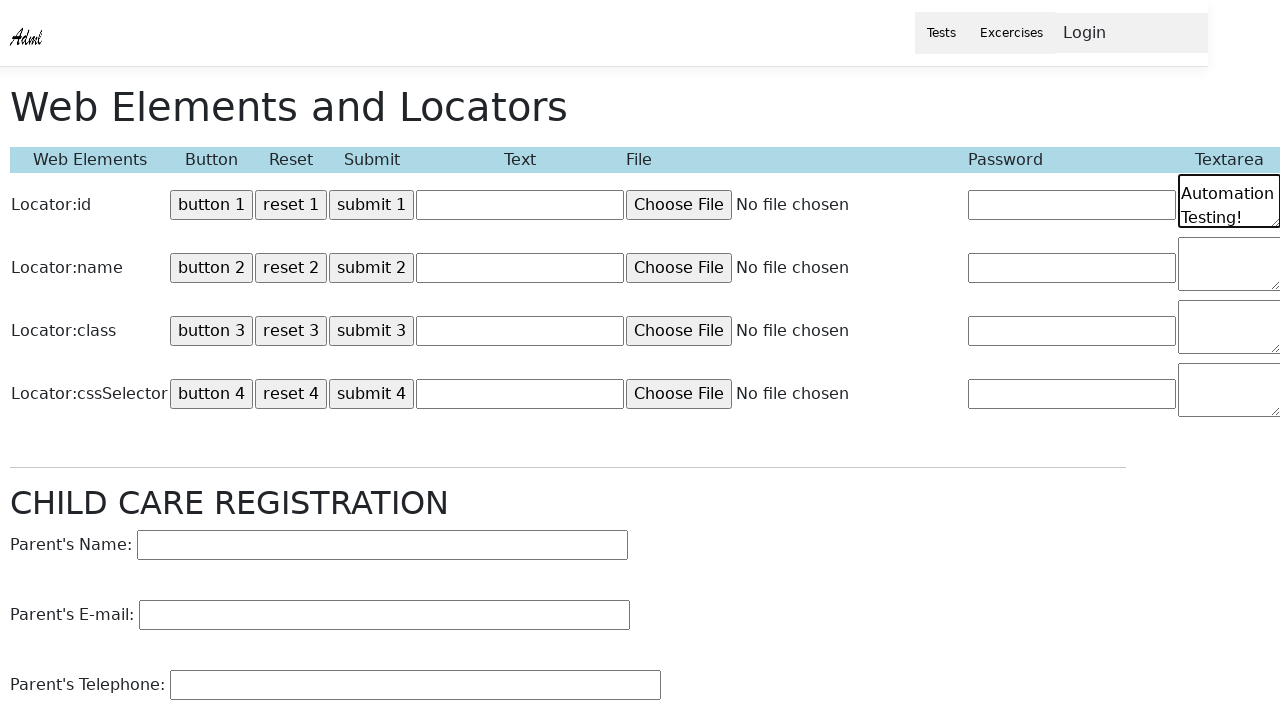